Tests nested iframe interaction by navigating through multiple frame levels and filling a text input in the innermost frame

Starting URL: https://demo.automationtesting.in/Frames.html

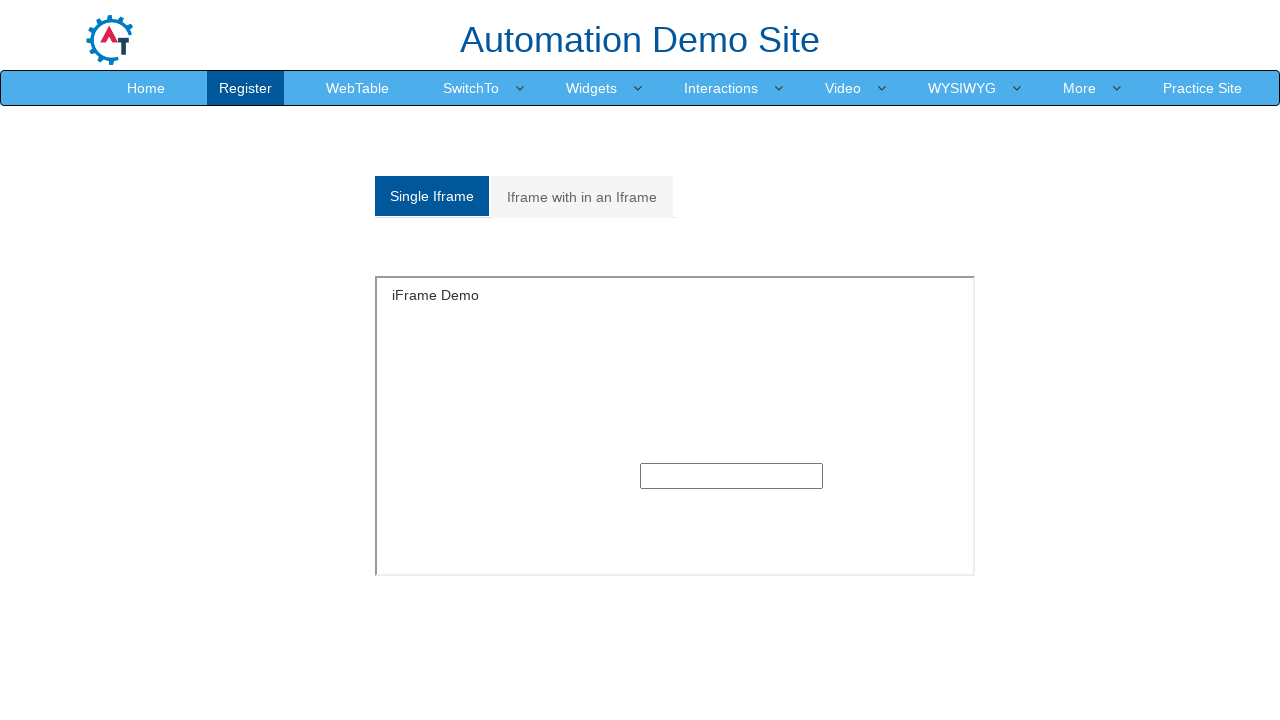

Clicked on 'Iframe with in an Iframe' link at (582, 197) on text=Iframe with in an Iframe
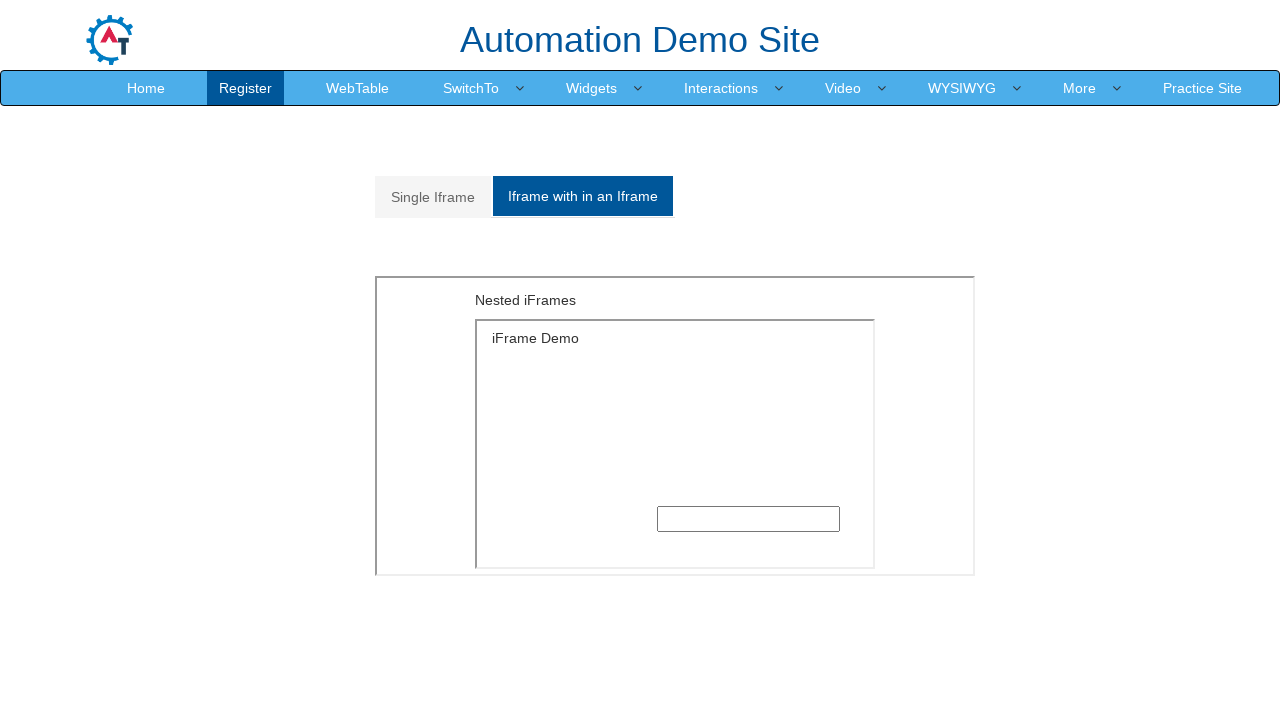

Located outer iframe with src='MultipleFrames.html'
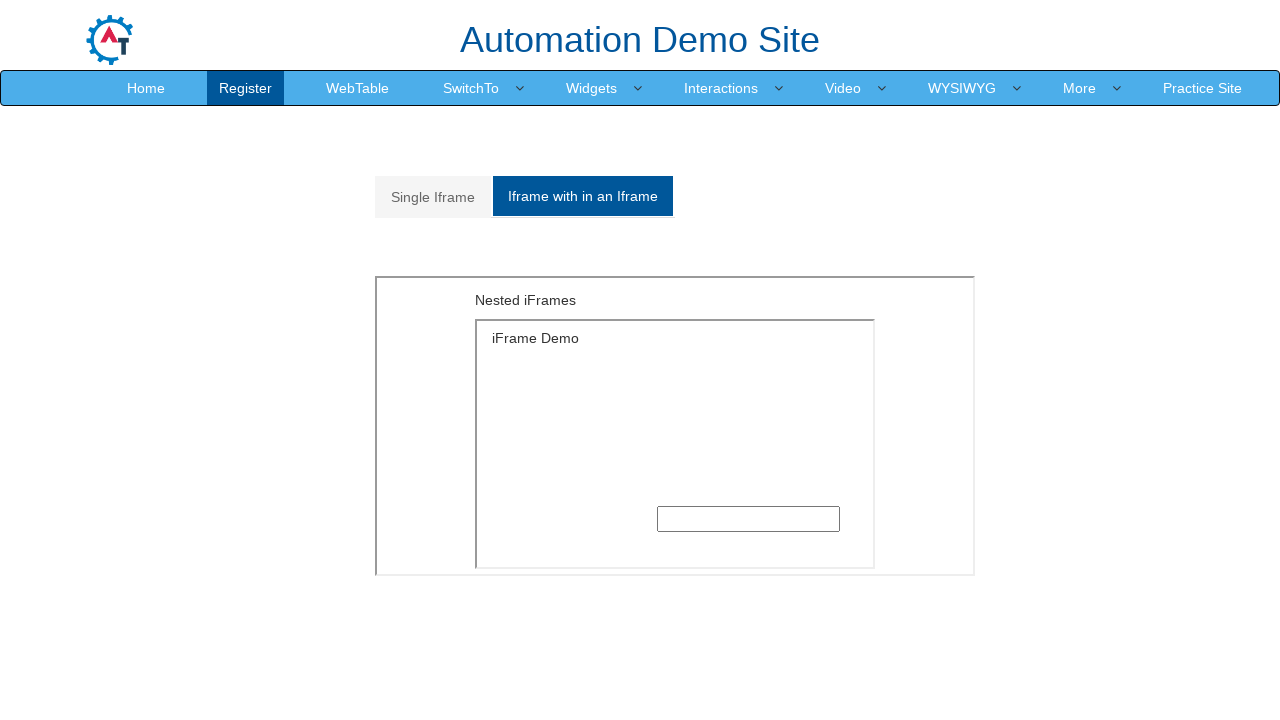

Located inner nested iframe with src='SingleFrame.html'
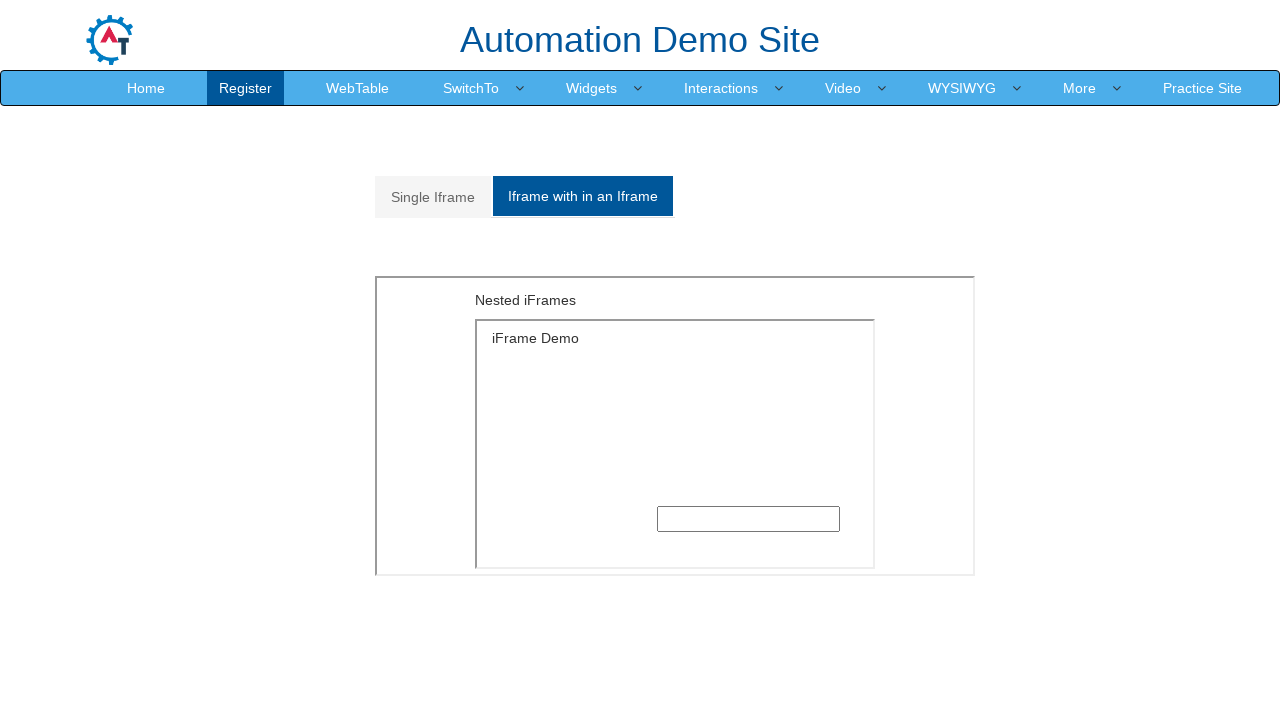

Filled text input in nested iframe with 'Hello' on xpath=//iframe[@src='MultipleFrames.html'] >> internal:control=enter-frame >> xp
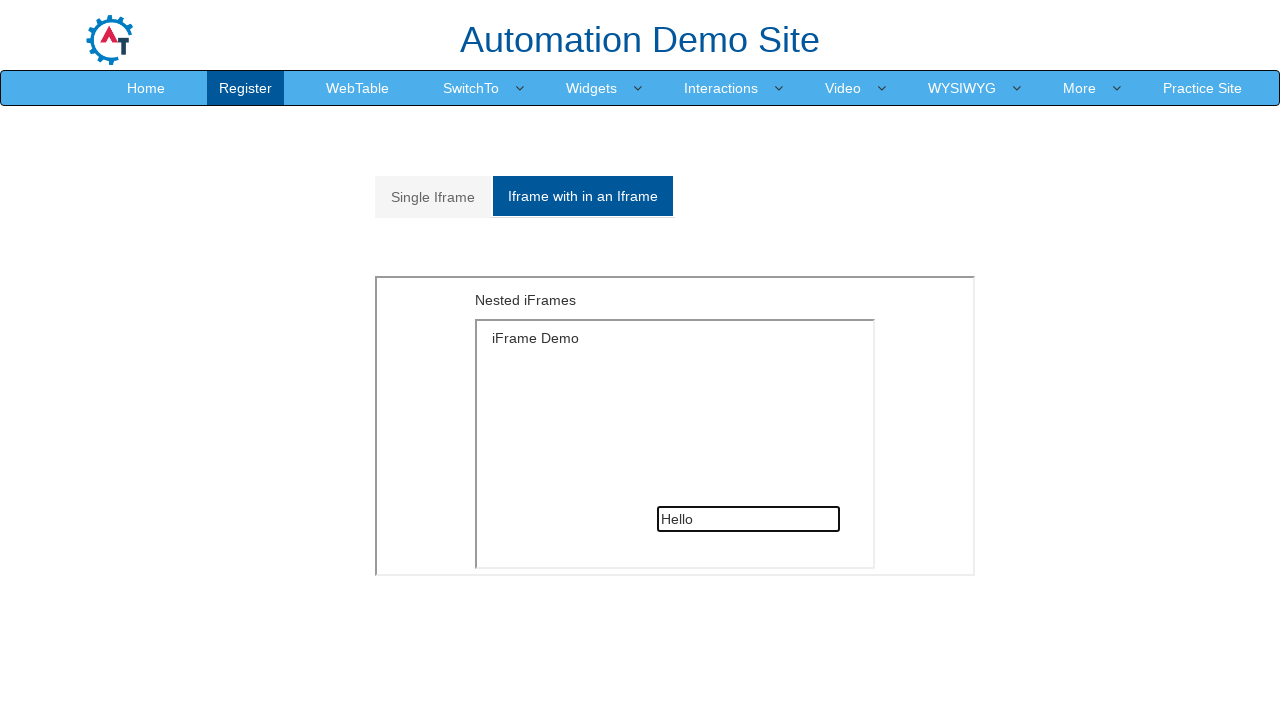

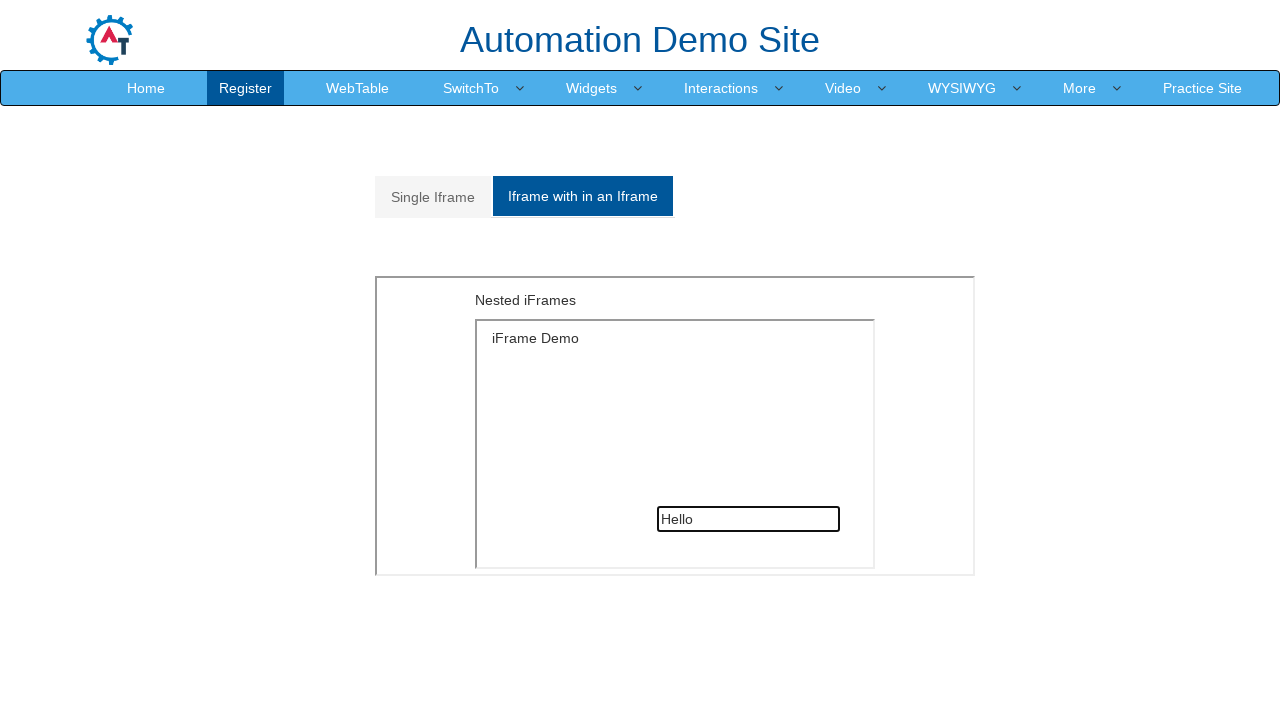